Tests a slow calculator application by performing a simple addition (2 + 3) and verifying the result equals 5

Starting URL: https://bonigarcia.dev/selenium-webdriver-java/slow-calculator.html

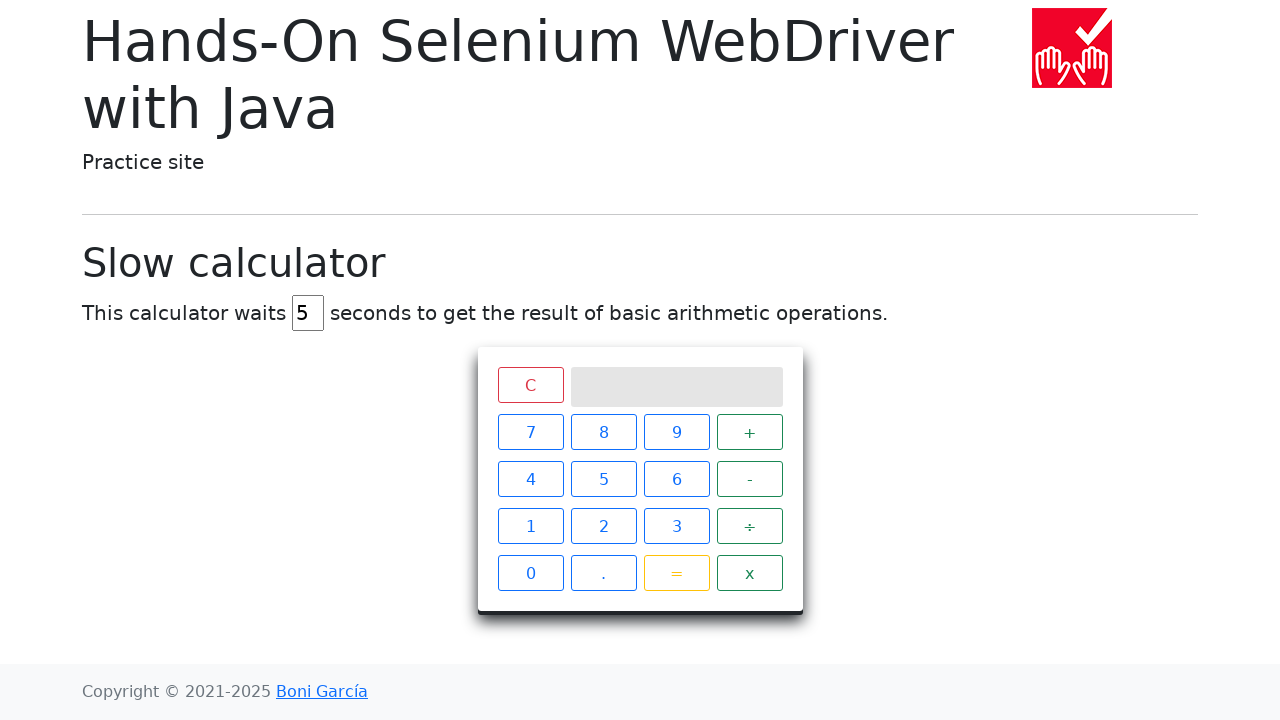

Clicked number 2 on calculator at (604, 526) on xpath=//span[text()='2']
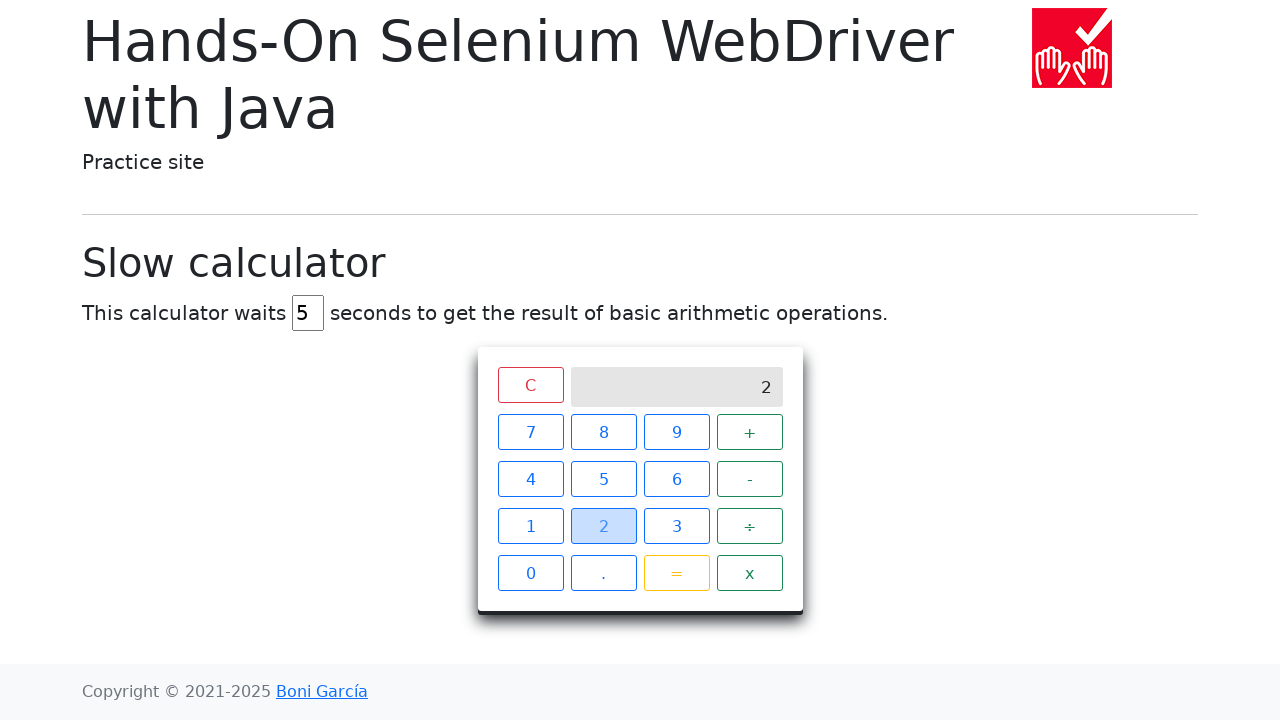

Clicked plus operator at (750, 432) on xpath=//span[text()='+']
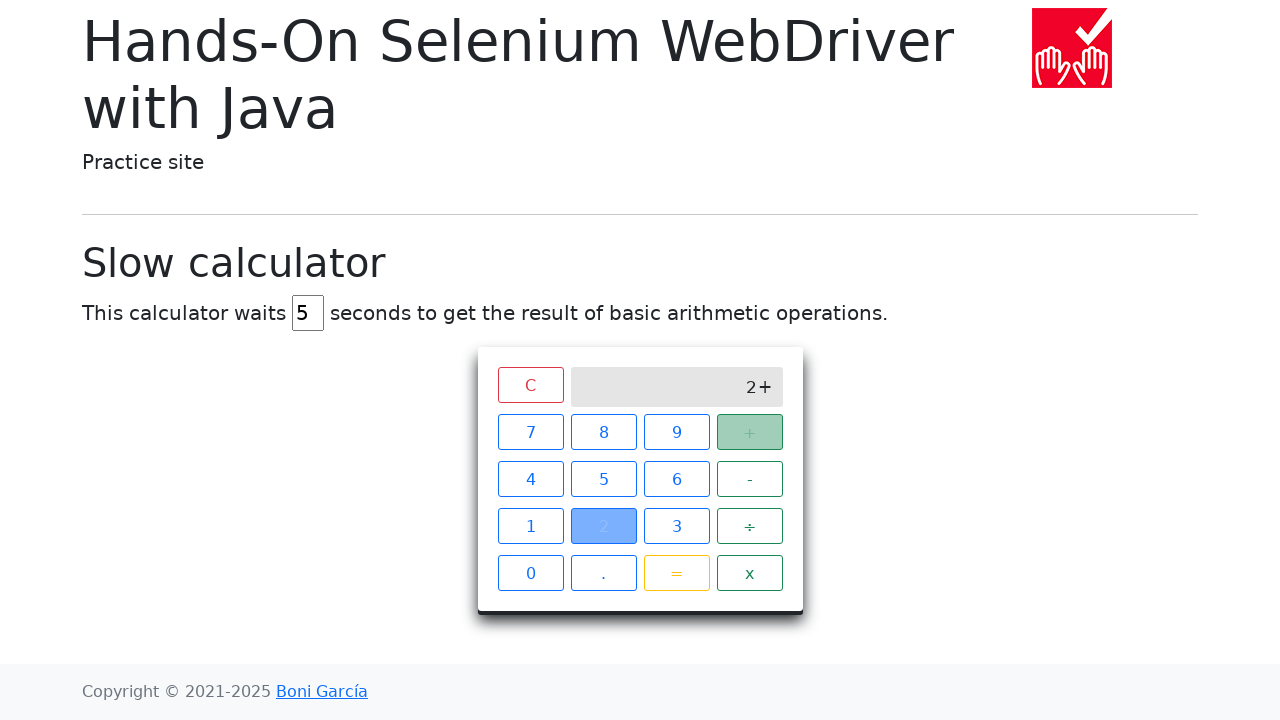

Clicked number 3 on calculator at (676, 526) on xpath=//span[text()='3']
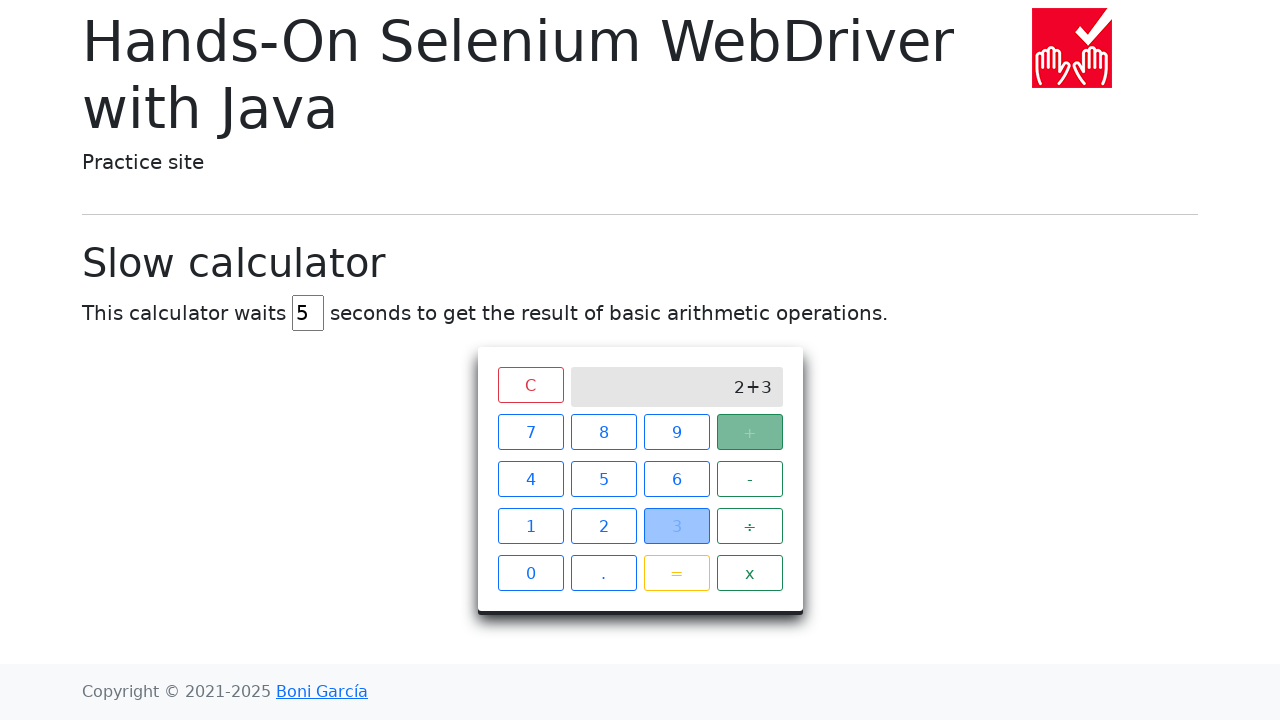

Clicked equals button to perform calculation at (676, 573) on xpath=//span[text()='=']
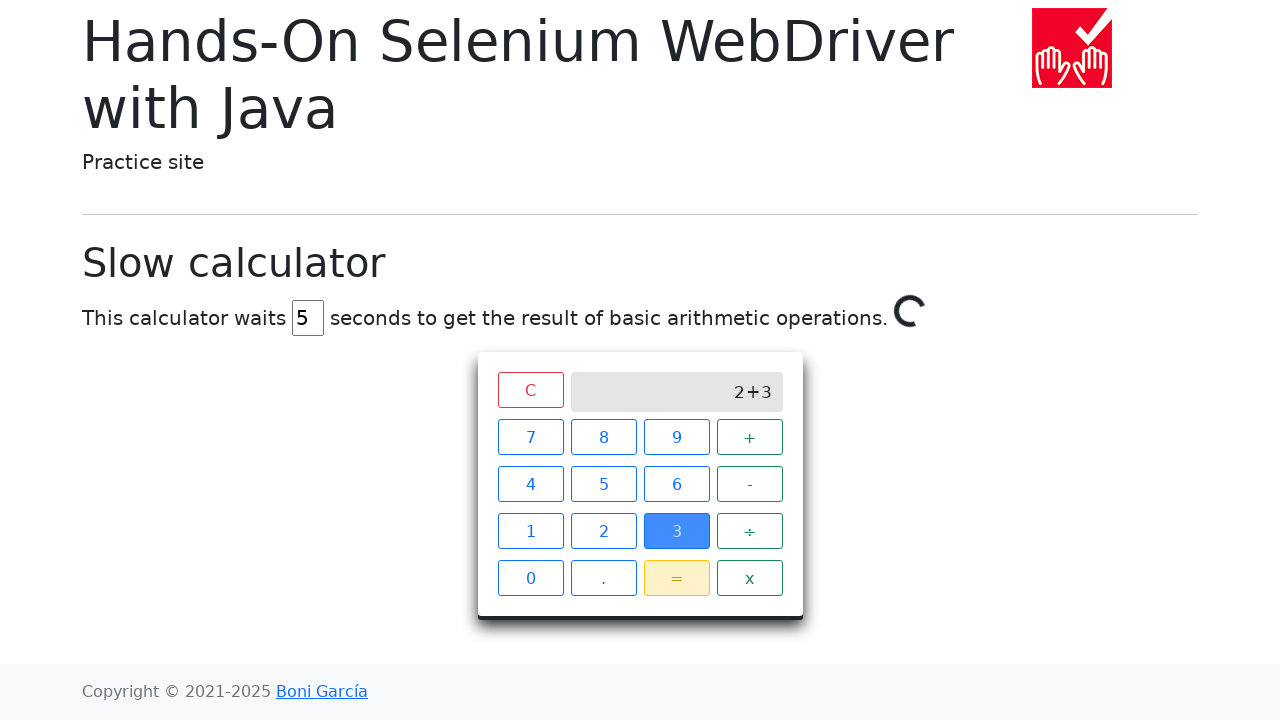

Waited for calculation spinner to disappear
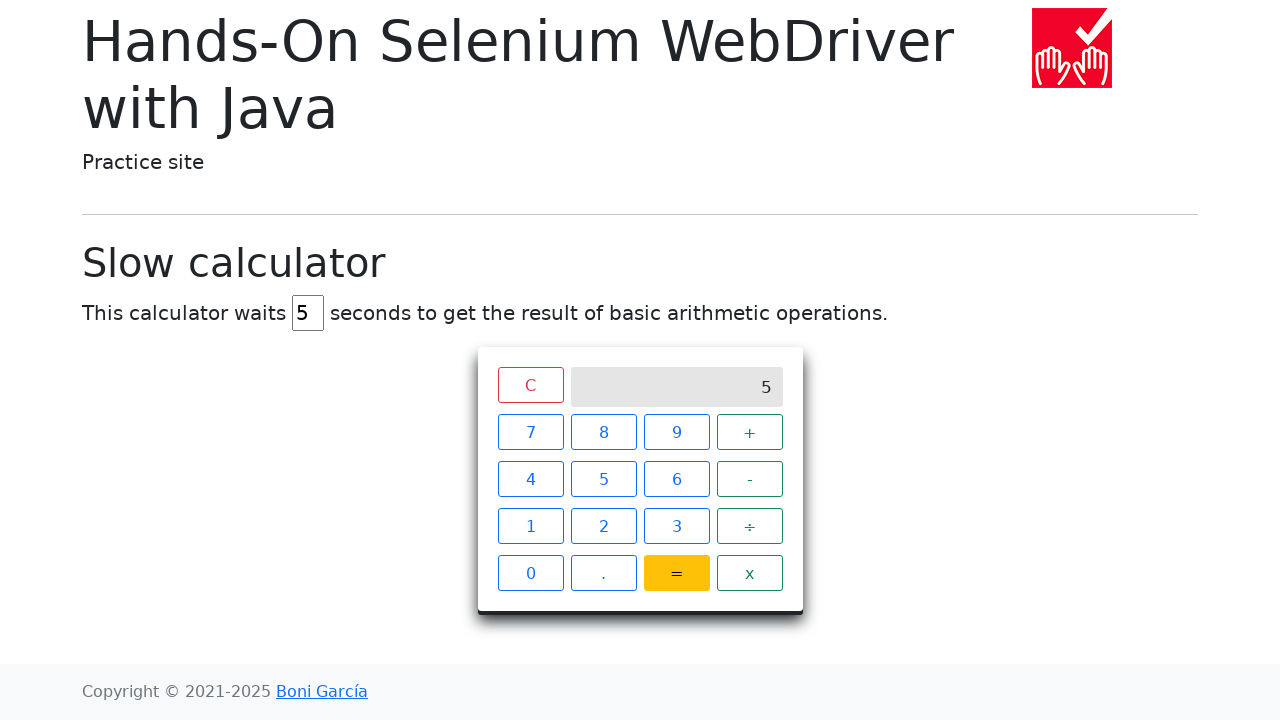

Retrieved result text from calculator screen: '5'
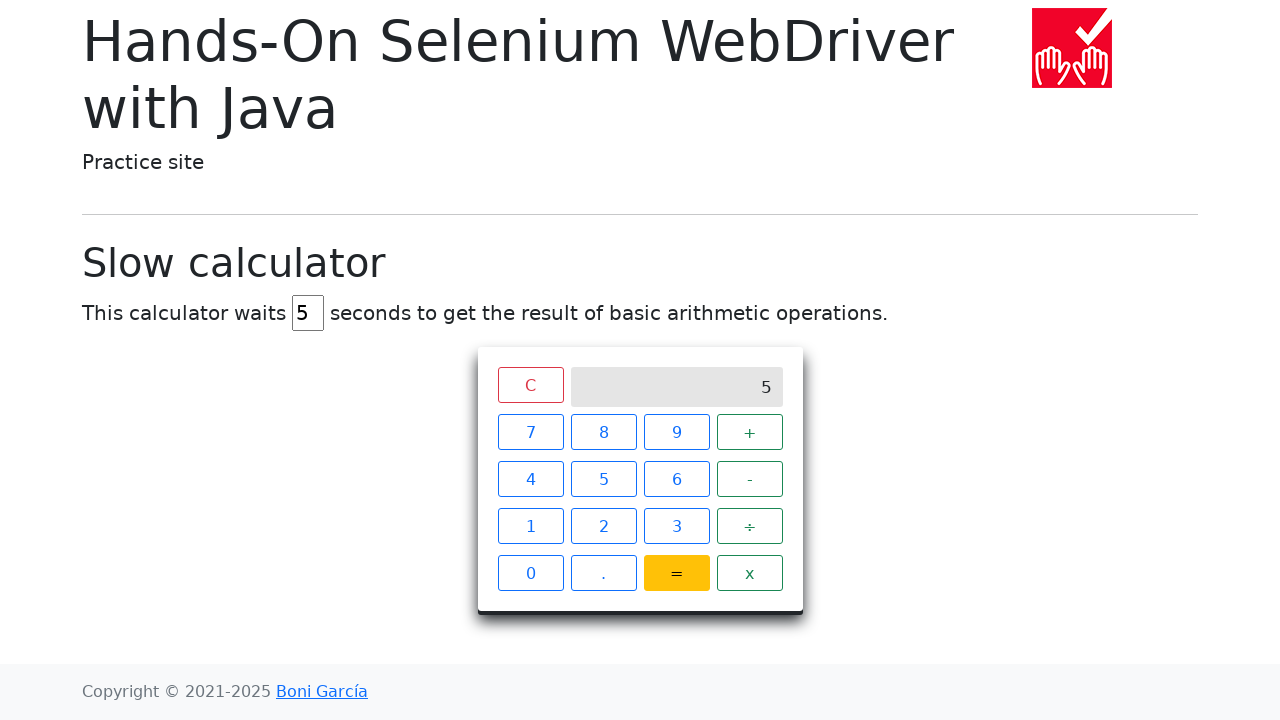

Verified that 2 + 3 equals 5
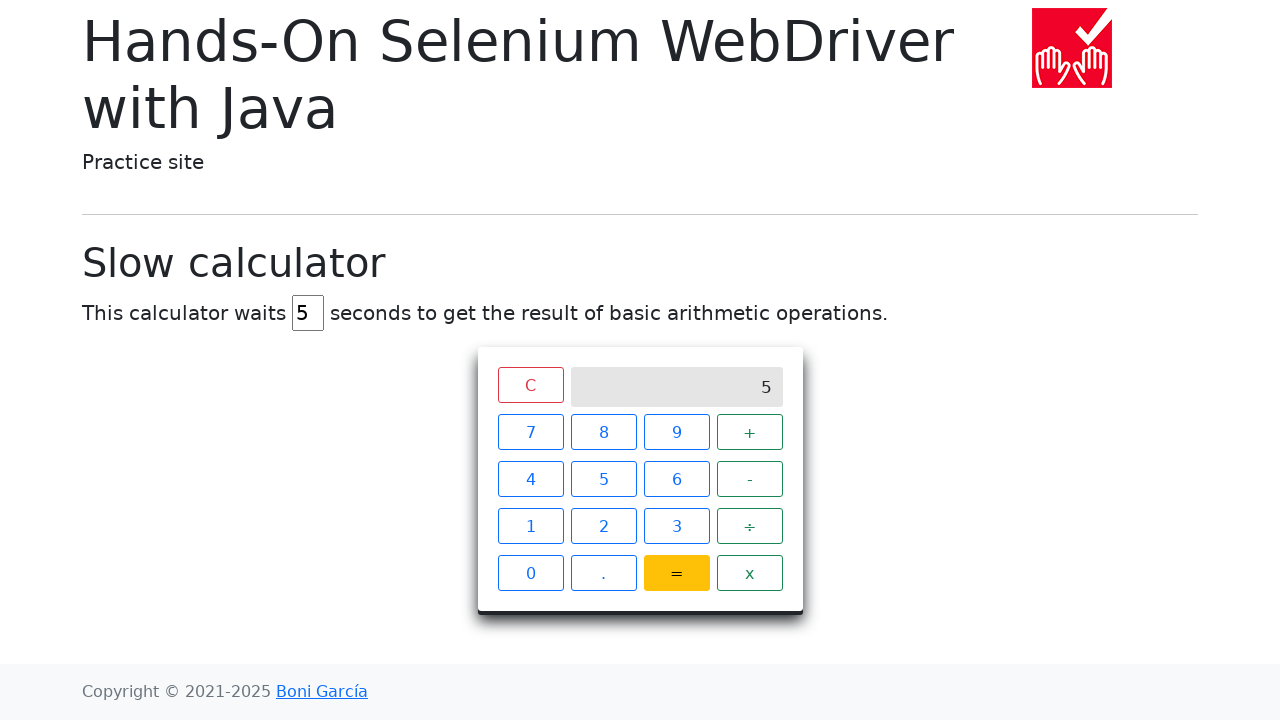

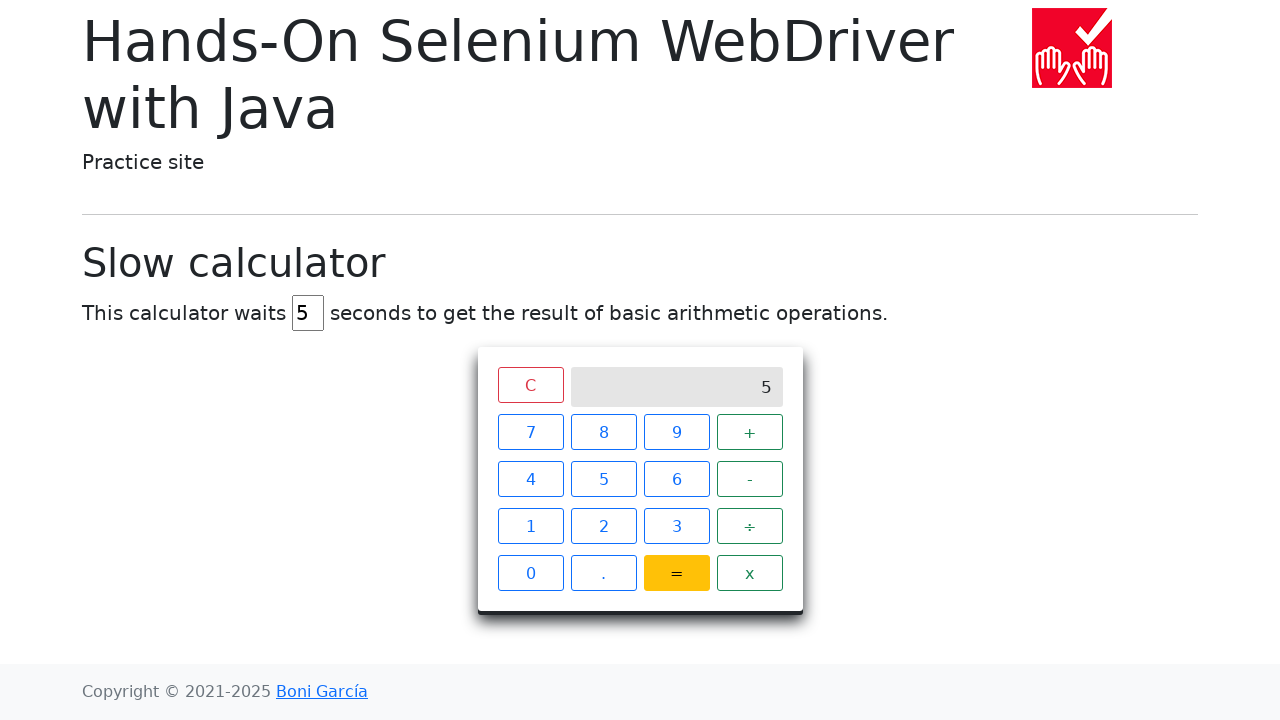